Navigates to PHP Travels homepage

Starting URL: https://phptravels.com/

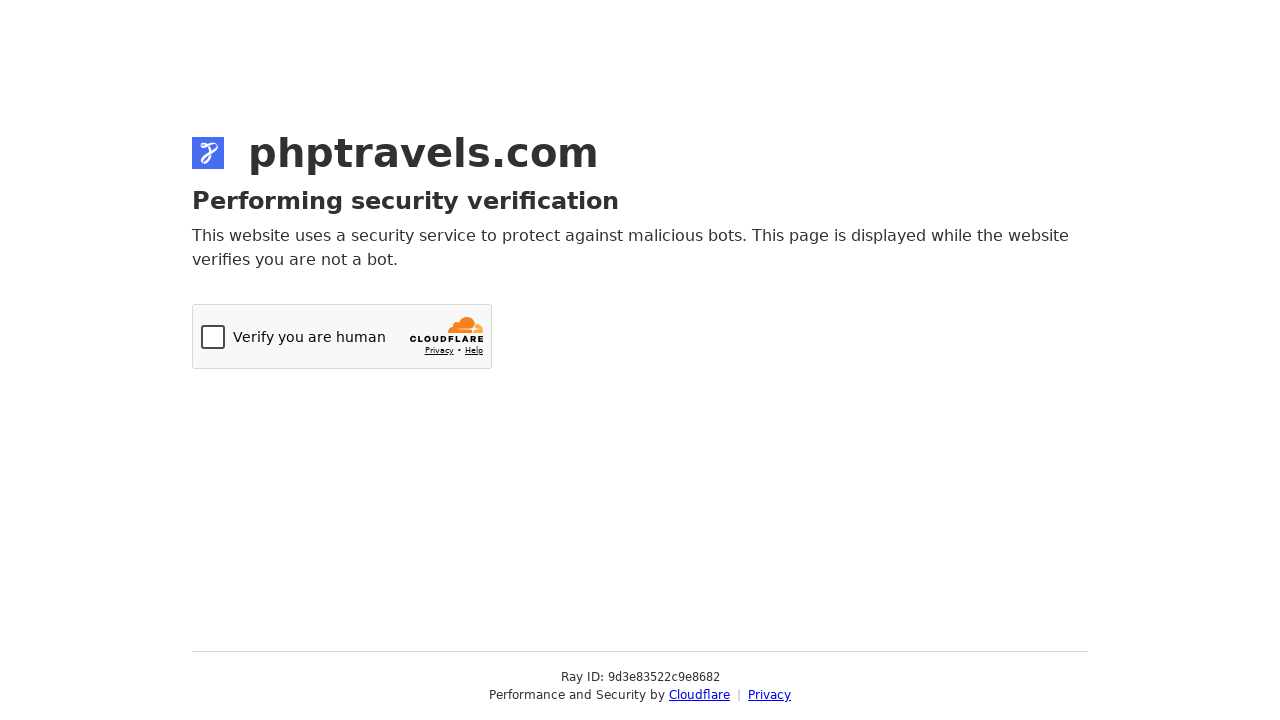

Navigated to PHP Travels homepage
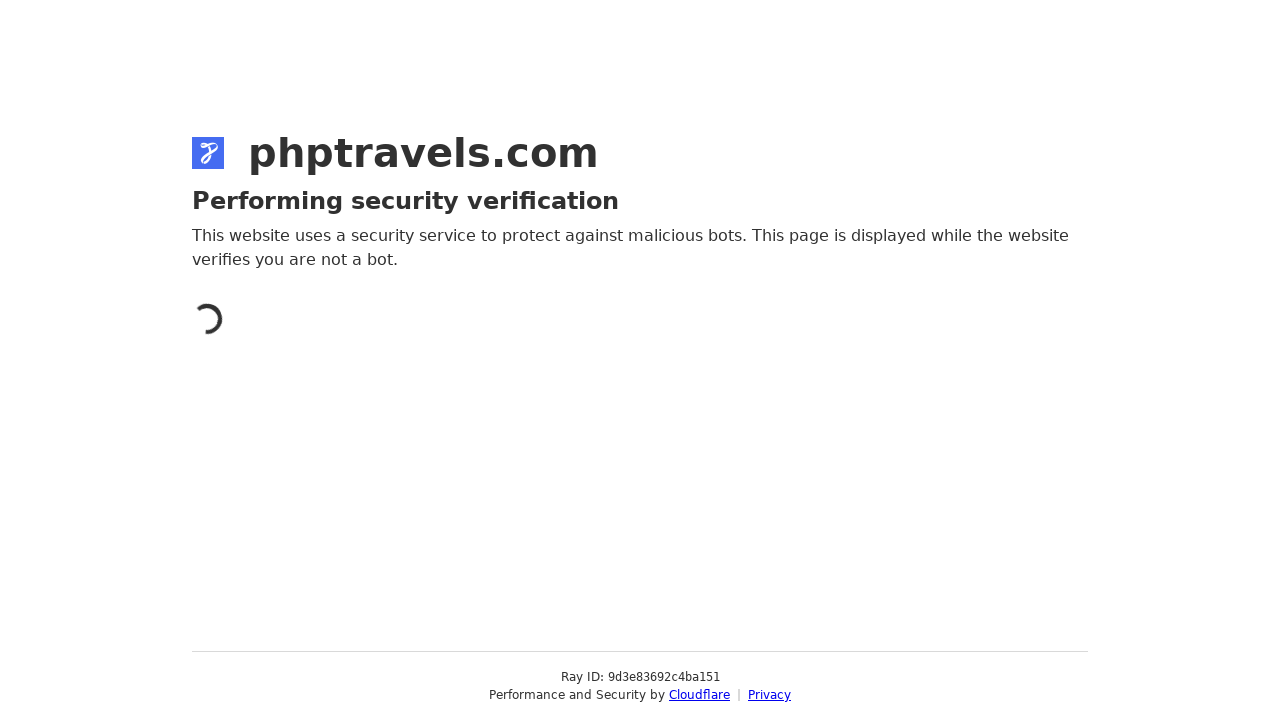

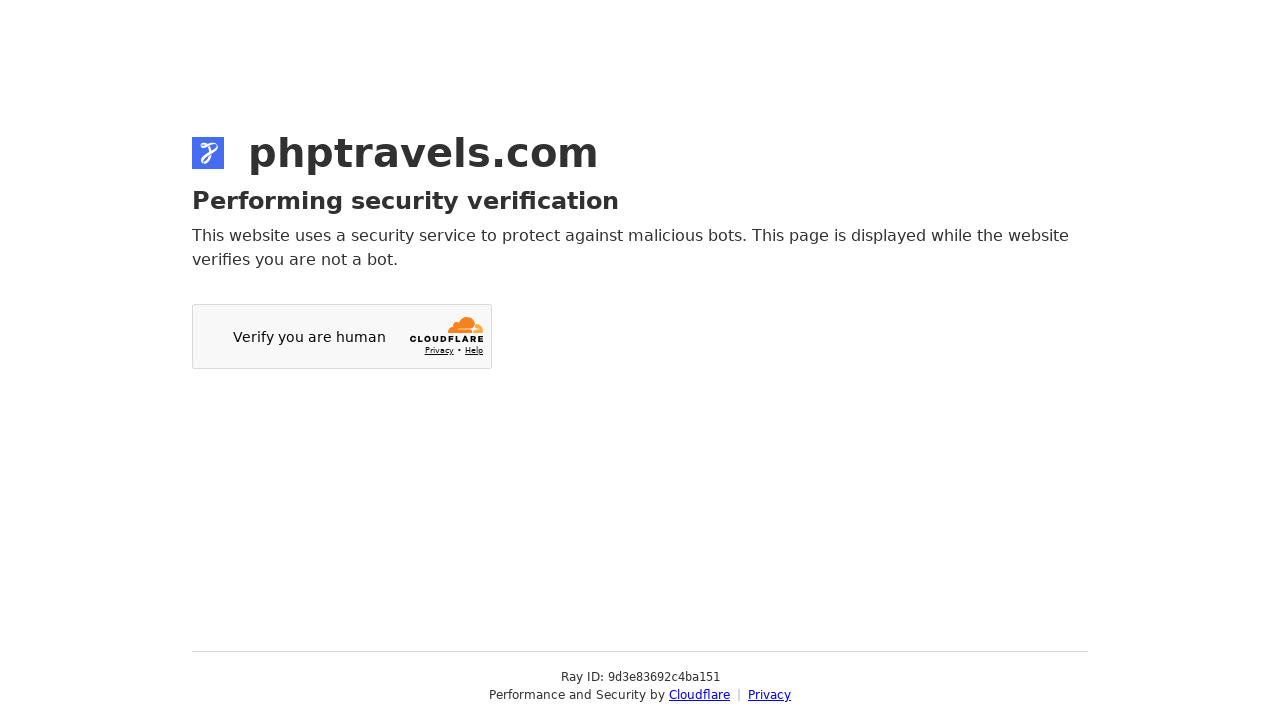